Tests prompt alert functionality by navigating to the alerts demo page, triggering a prompt alert, entering text, and accepting it

Starting URL: https://demo.automationtesting.in/Alerts.html

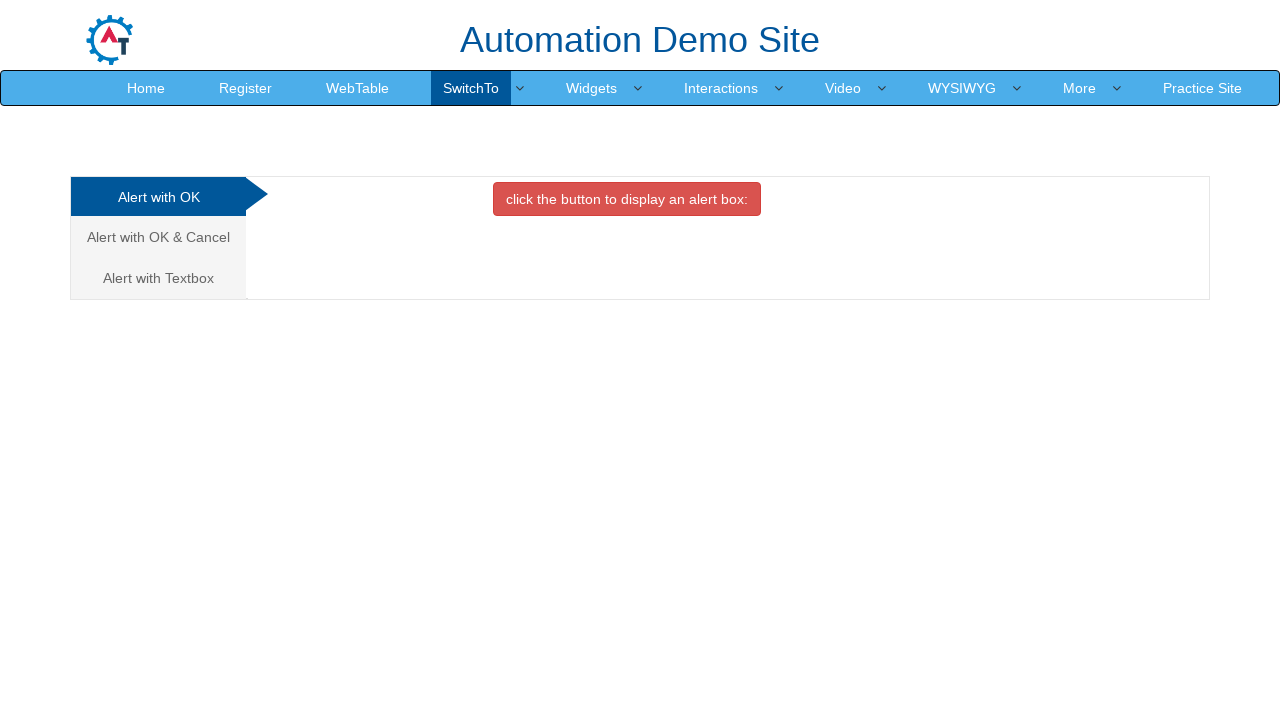

Clicked on the Textbox tab to access prompt alert section at (158, 278) on a[href='#Textbox']
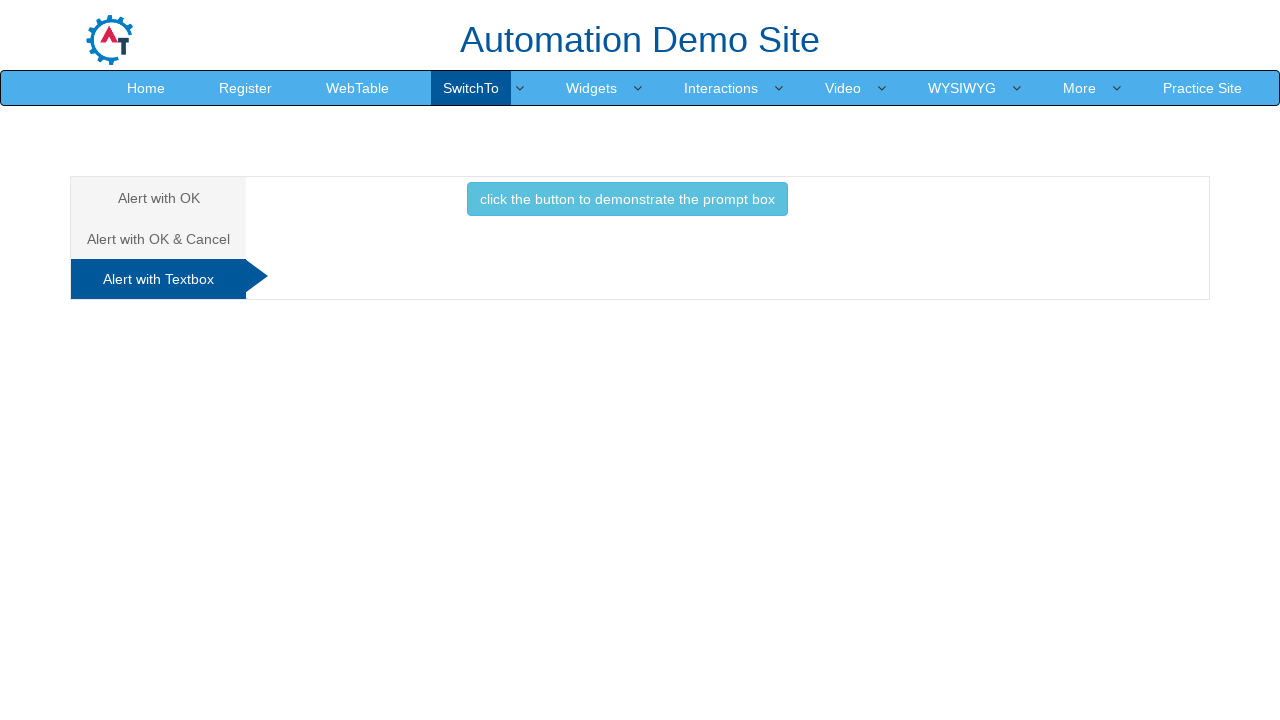

Clicked the button to trigger the prompt alert at (627, 199) on button.btn.btn-info
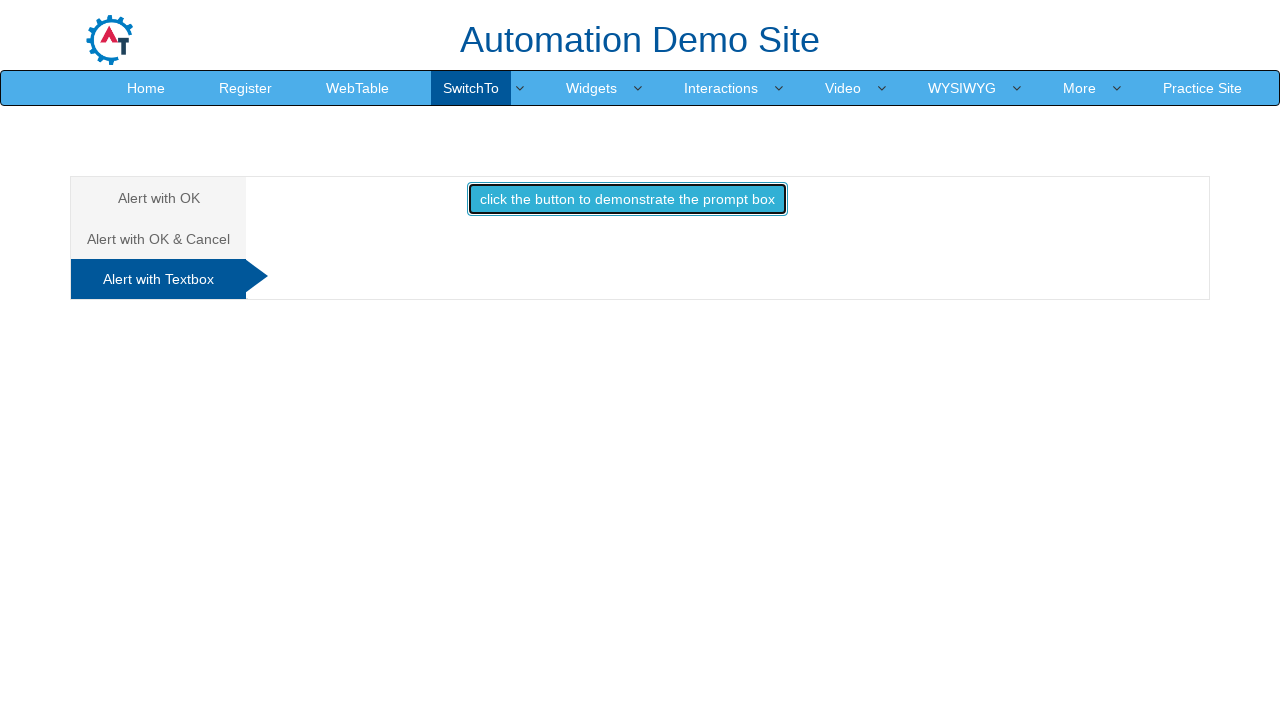

Set up dialog handler to accept prompt alert with text 'prajwal'
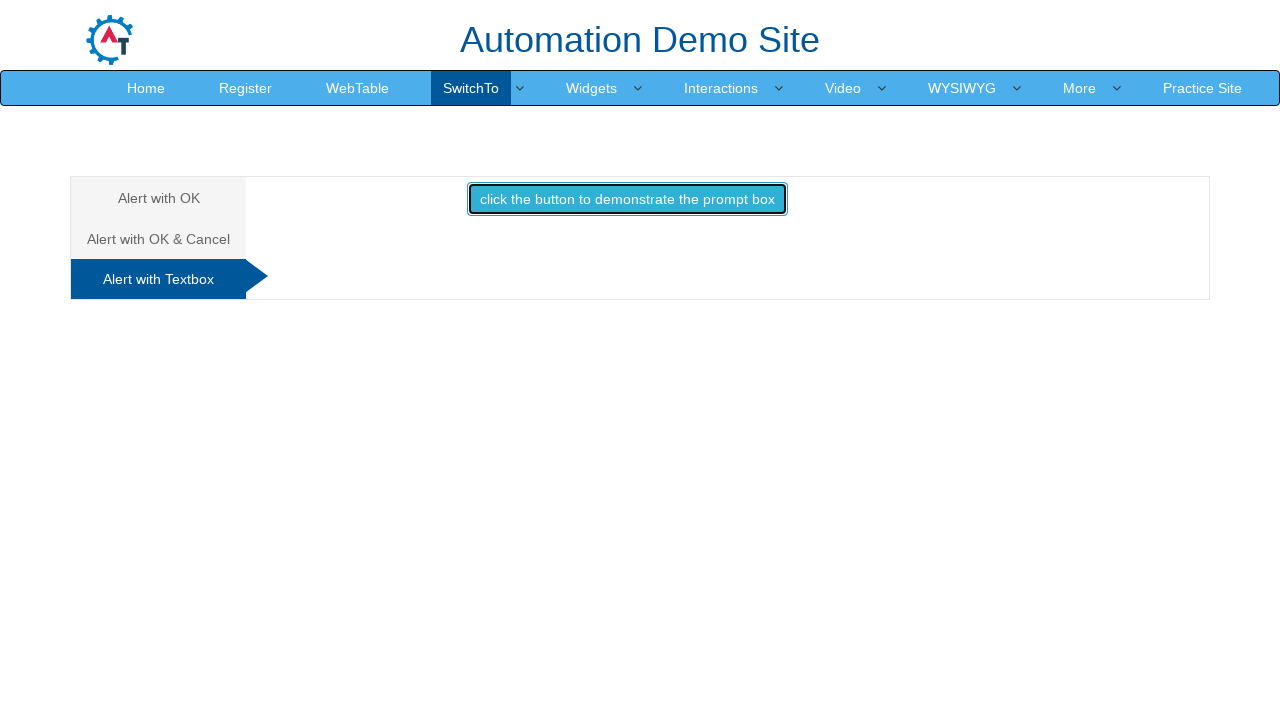

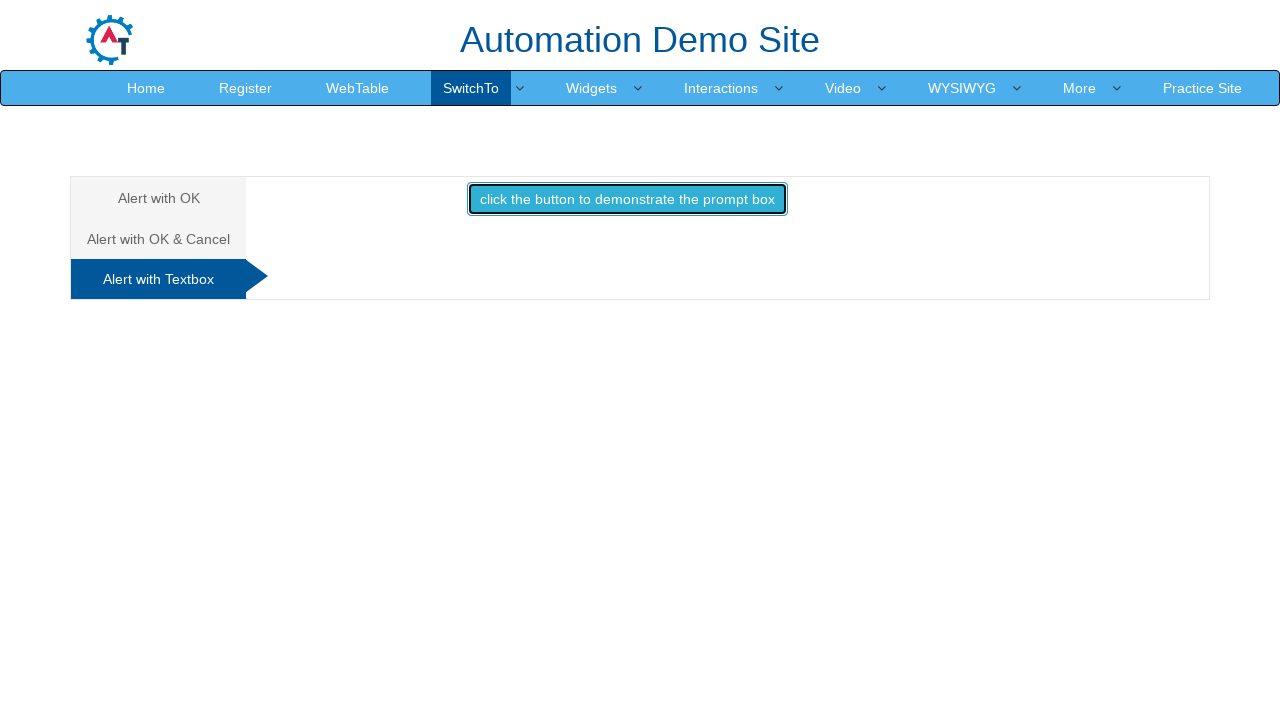